Tests dropdown selection by index on forgot user ID page

Starting URL: https://portal.cms.gov/portal/

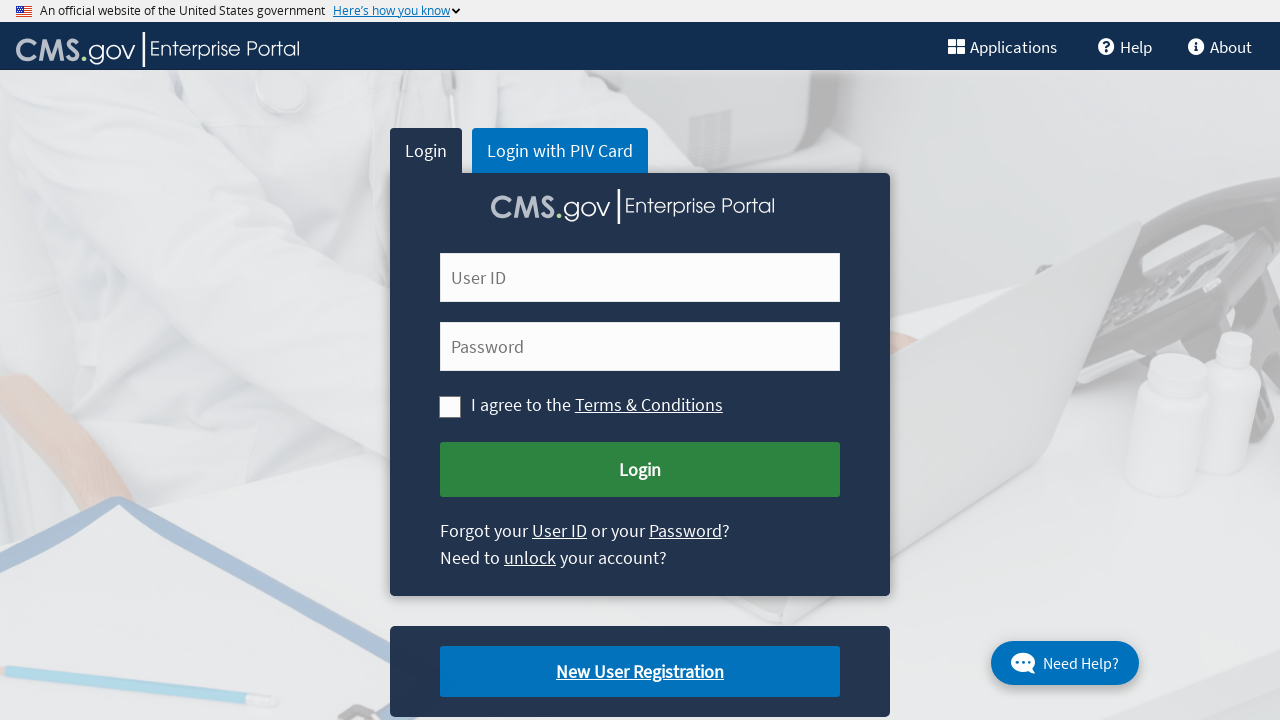

Clicked on forgot user ID link at (560, 531) on xpath=//a[@id='cms-forgot-userid']
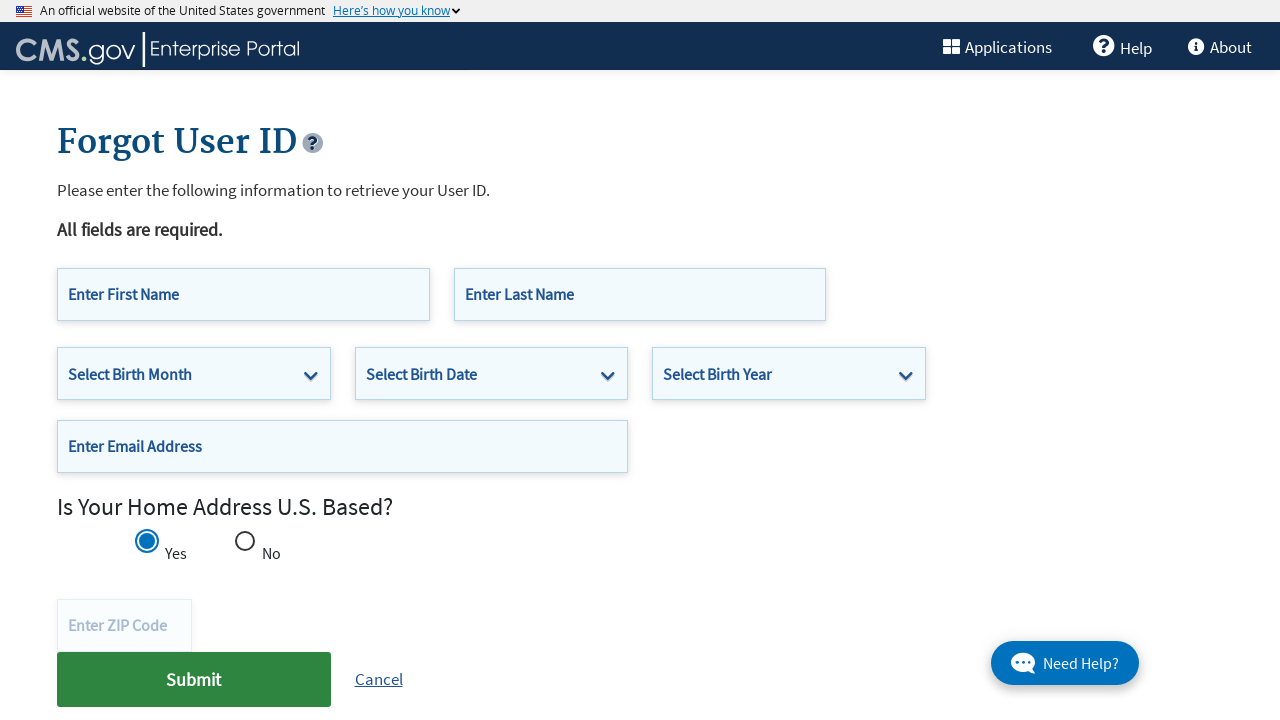

Selected birth date dropdown option by index 10 on //select[@name='cms-forgotid-birthDate']
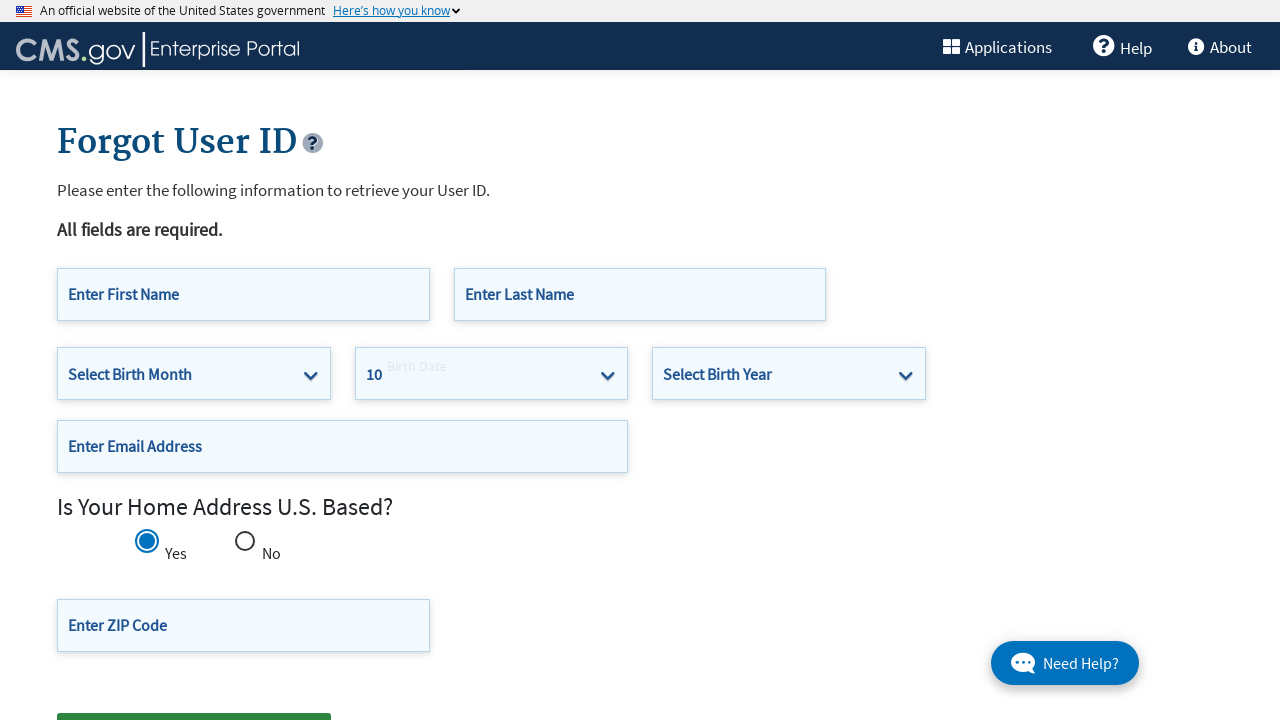

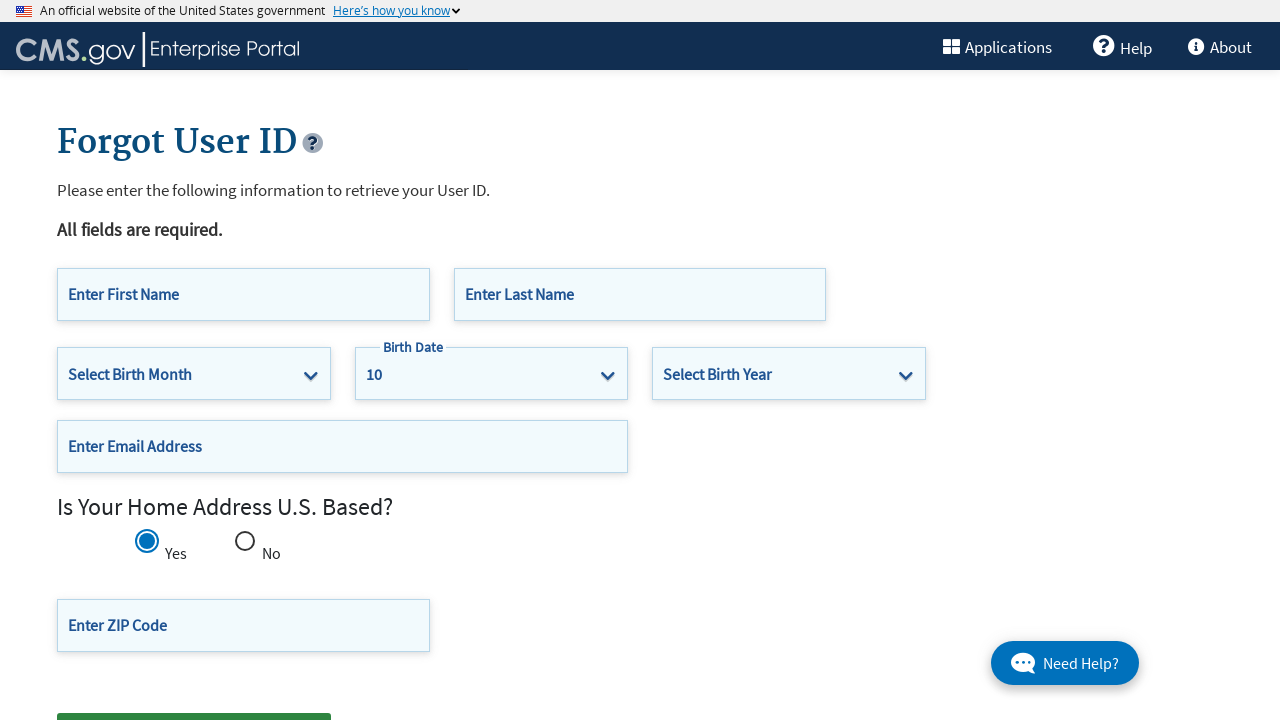